Clicks Radio Button 2 and verifies it contains the correct label

Starting URL: https://rahulshettyacademy.com/AutomationPractice/

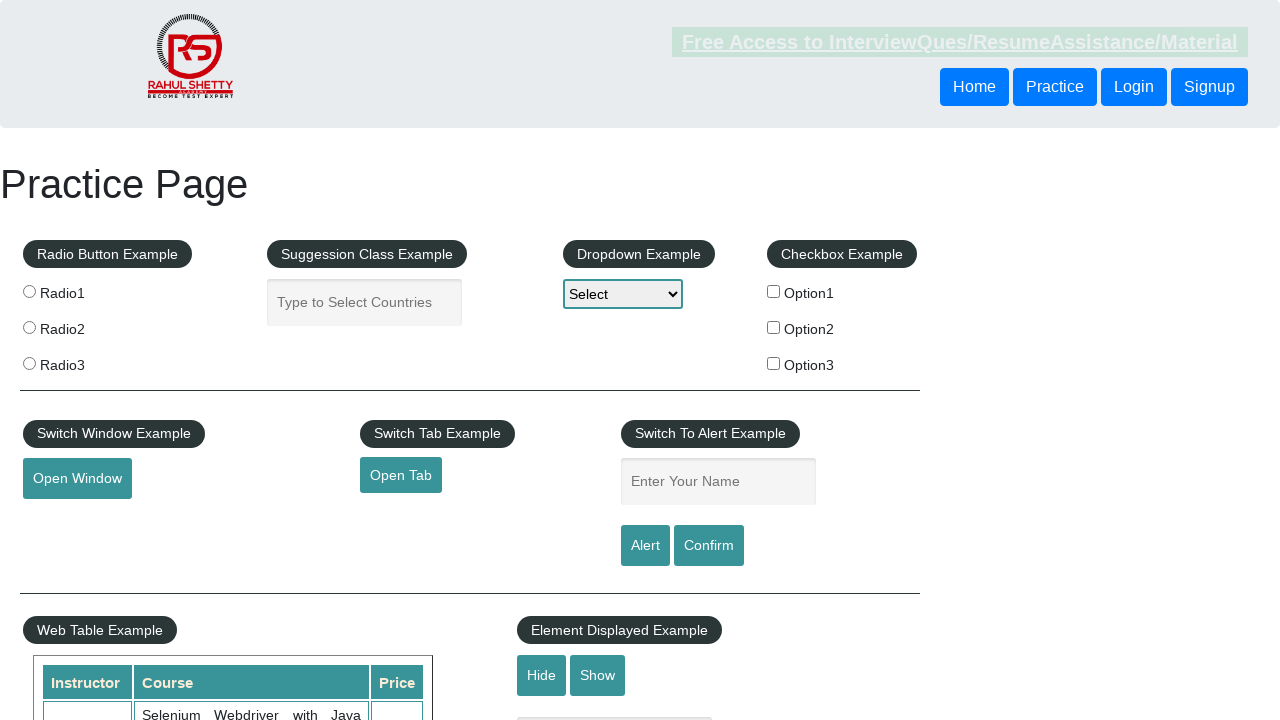

Clicked Radio Button 2 at (29, 327) on [for='radio2'] > .radioButton
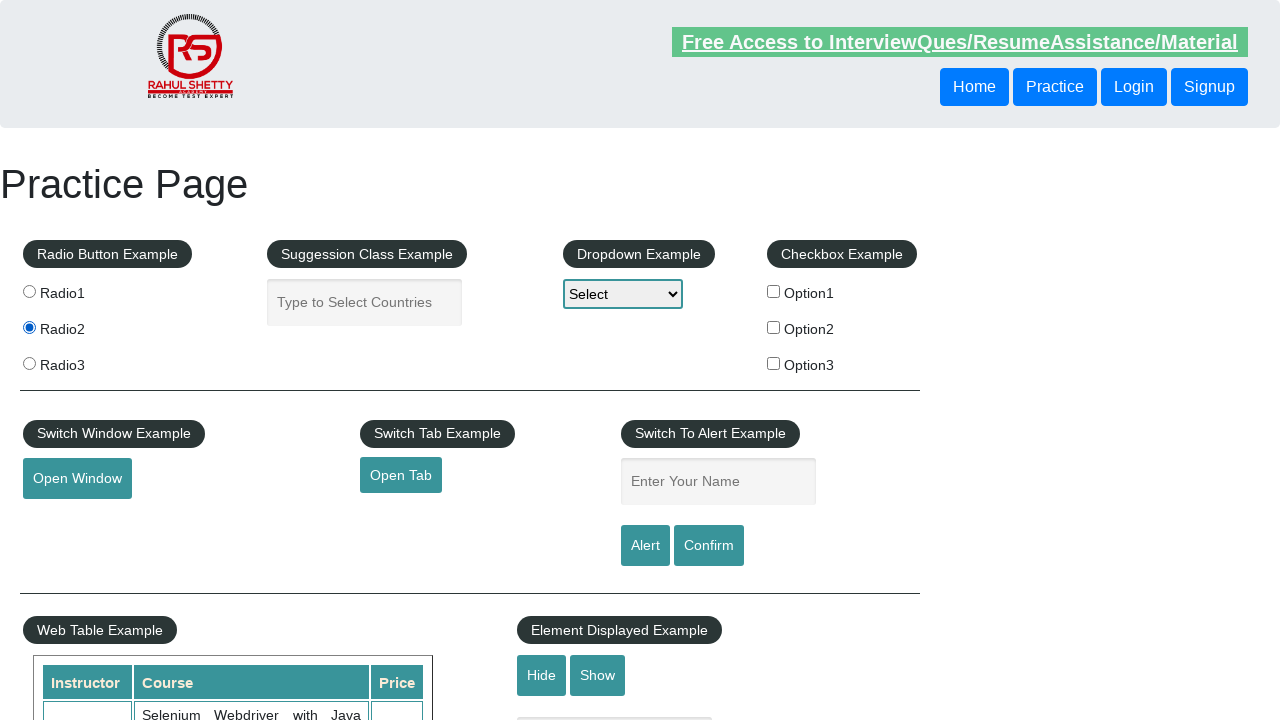

Radio button section loaded and verified
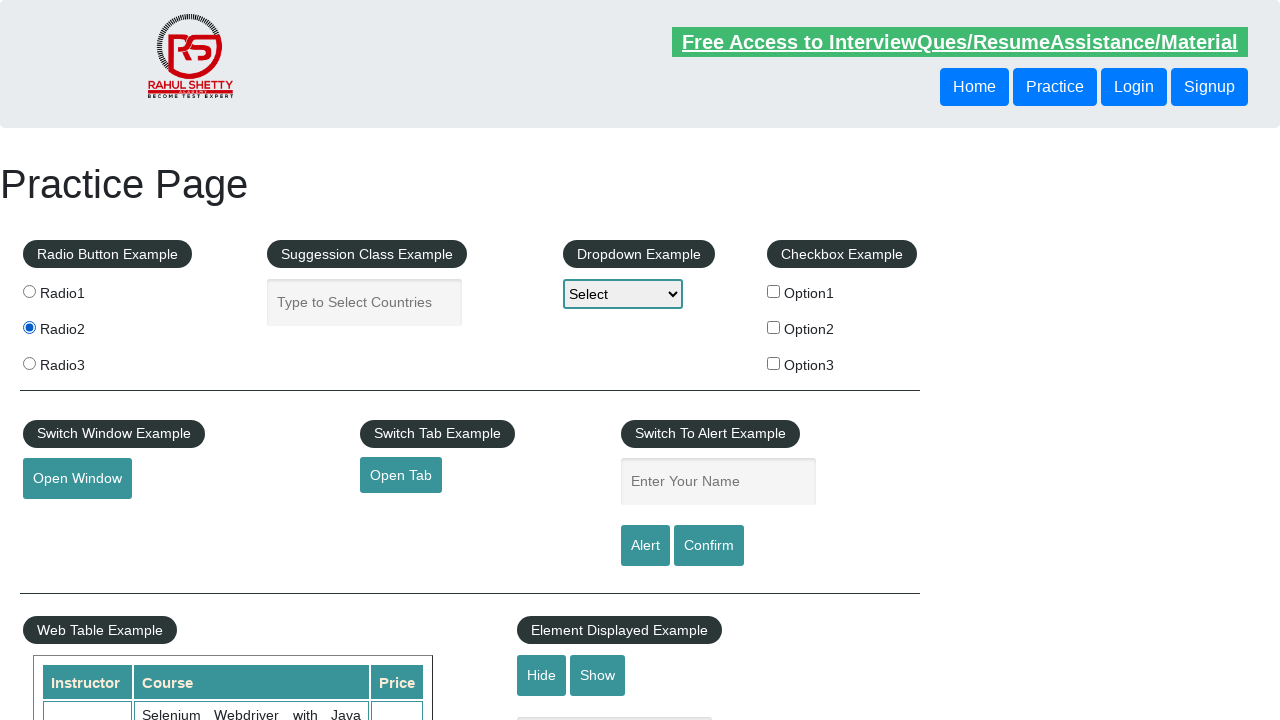

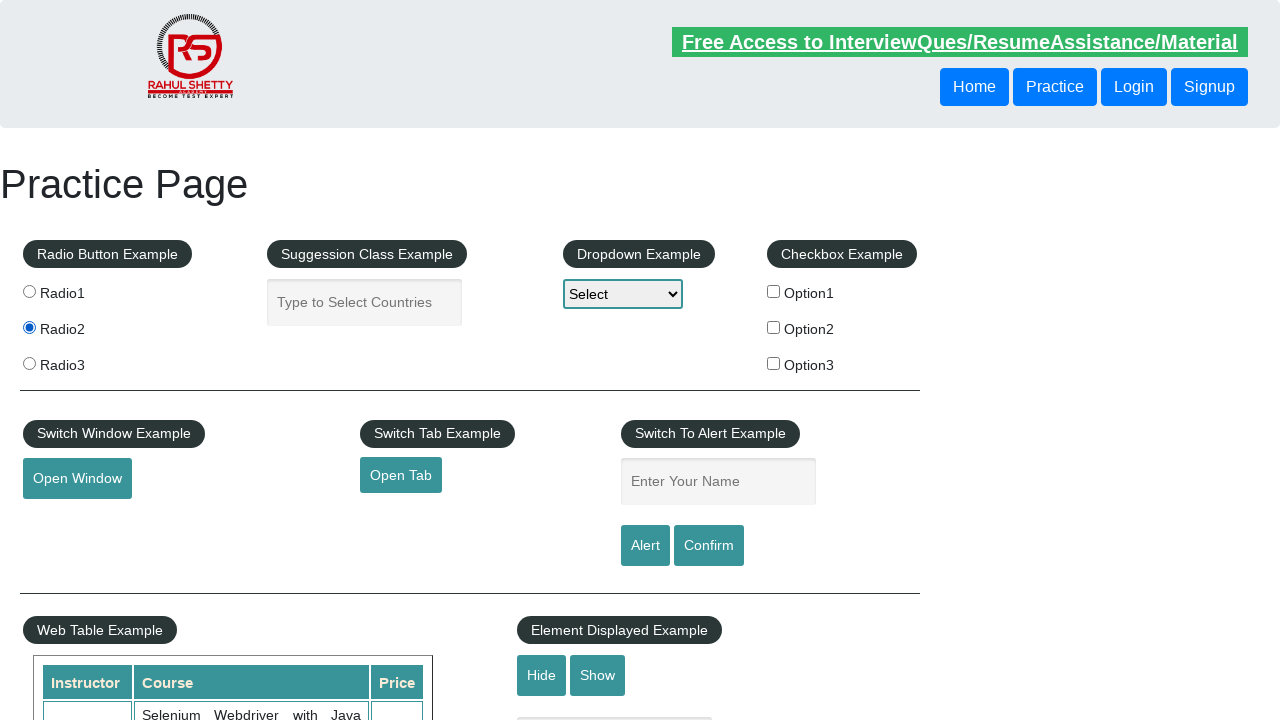